Tests multi-window handling by clicking a button to open a new window, switching to it, filling out a registration form with personal details (name, gender, languages, email, password), and verifying successful registration.

Starting URL: https://www.hyrtutorials.com/p/window-handles-practice.html

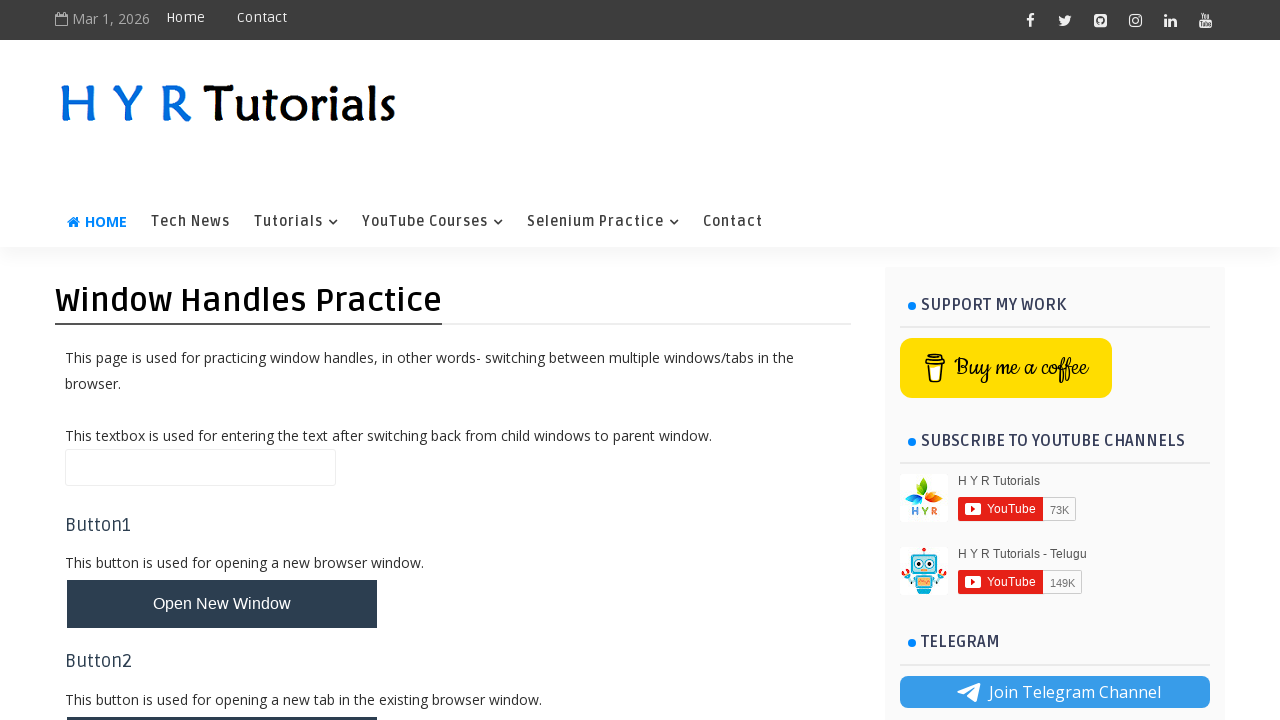

Clicked button to open new window at (222, 604) on #newWindowBtn
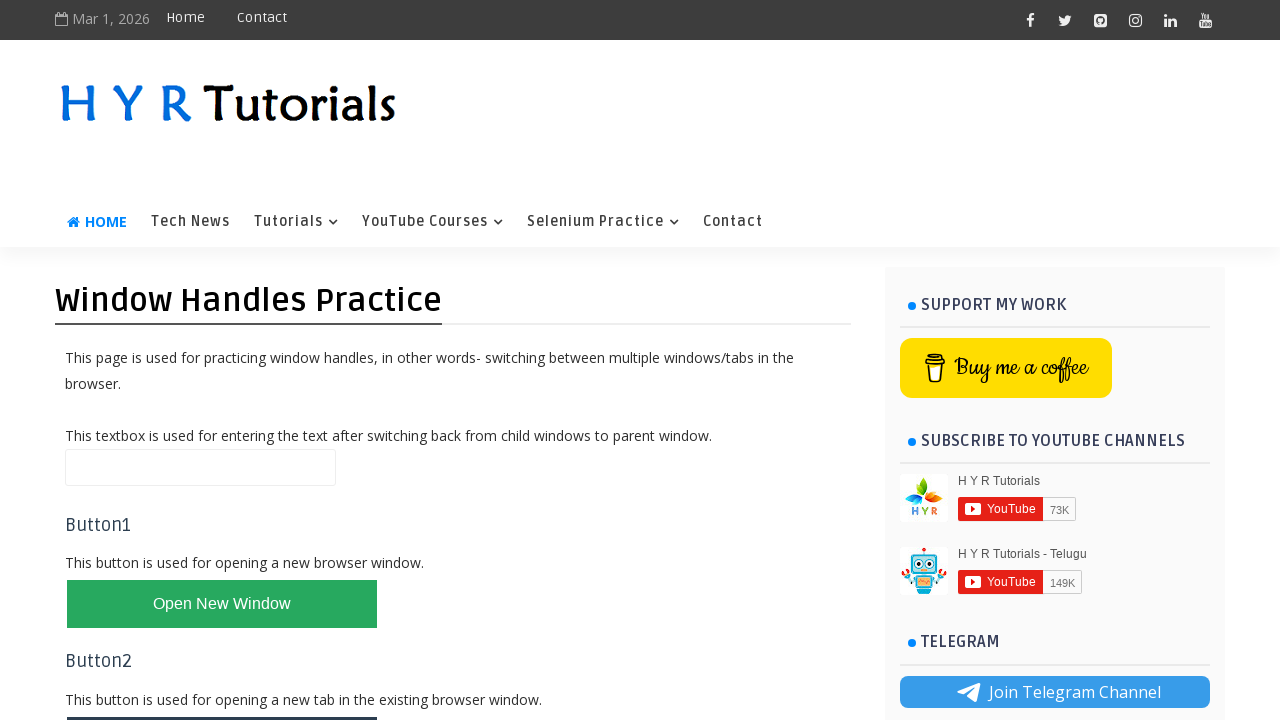

New window opened and captured at (222, 604) on #newWindowBtn
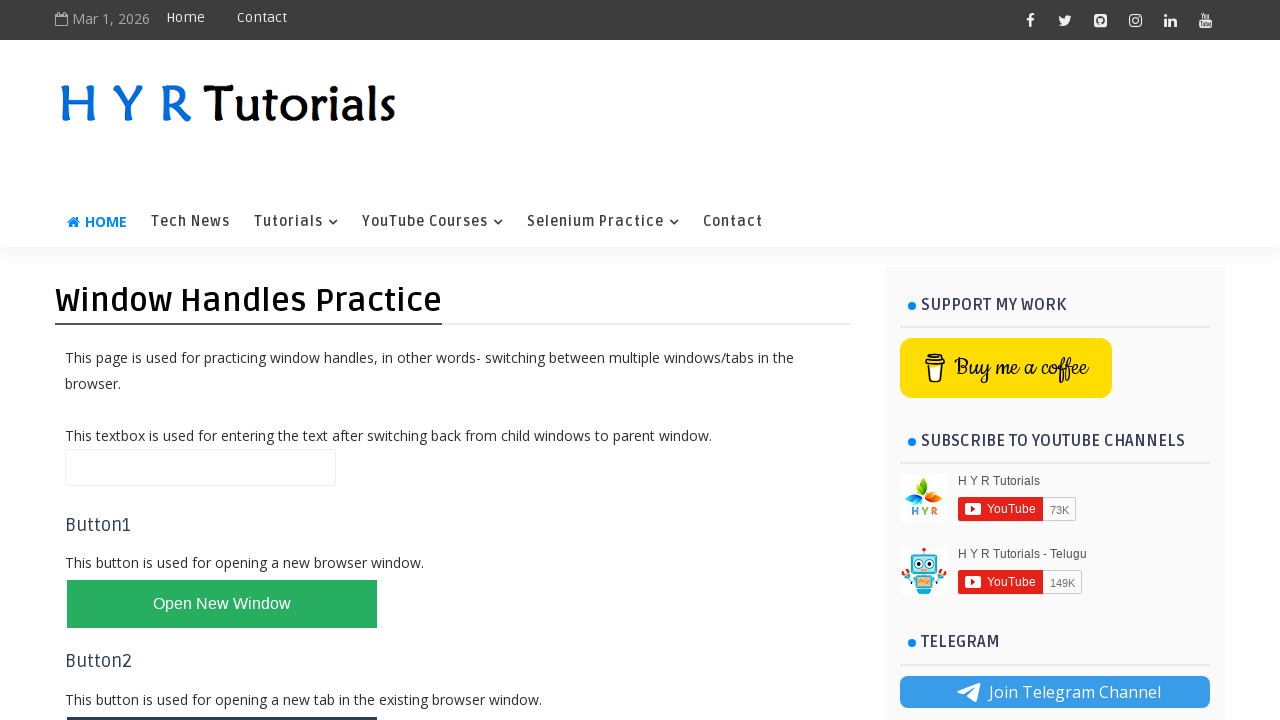

New page loaded and ready
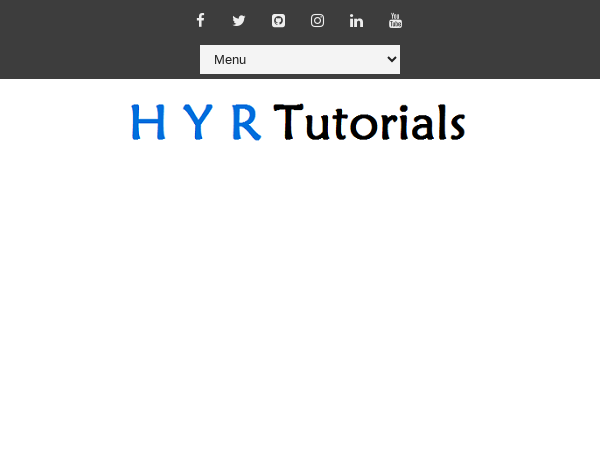

Filled first name field with 'abhijith' on .bcTextBox
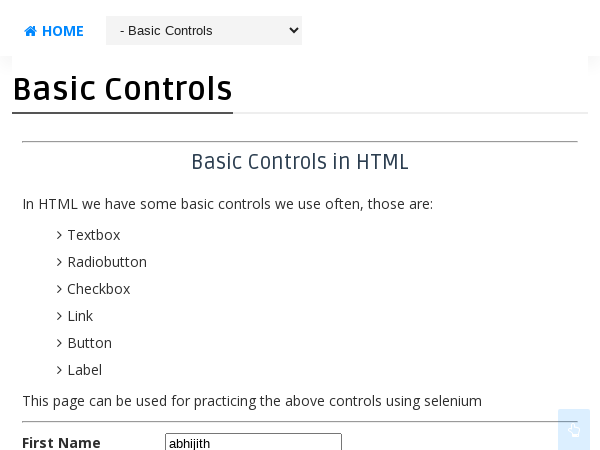

Filled last name field with 'Shaji' on input[name='lName']
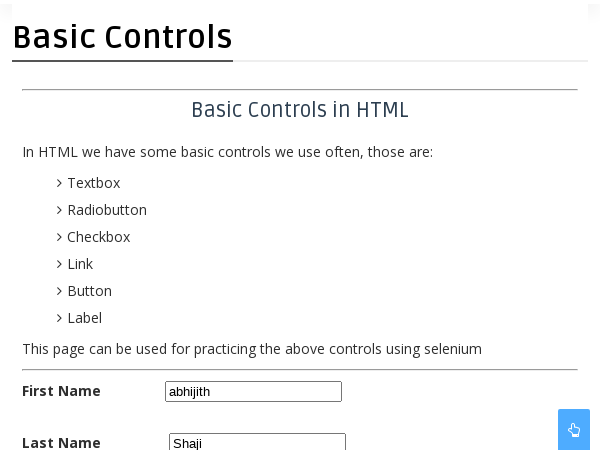

Selected male gender radio button at (174, 225) on #malerb
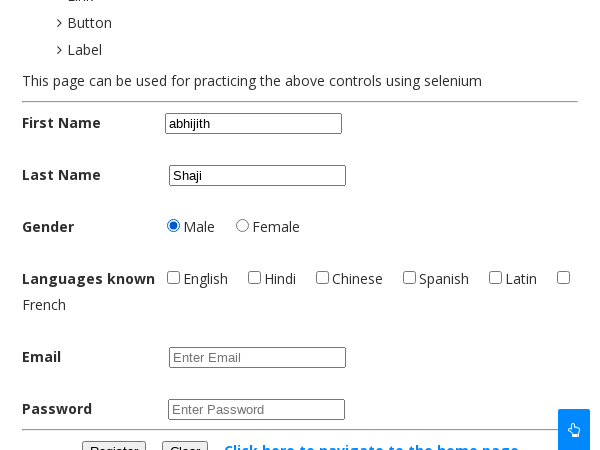

Checked English language checkbox at (174, 277) on #englishchbx
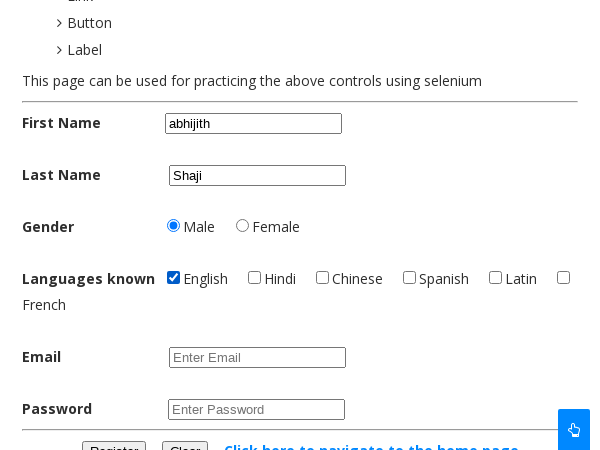

Checked Hindi language checkbox at (254, 277) on #hindichbx
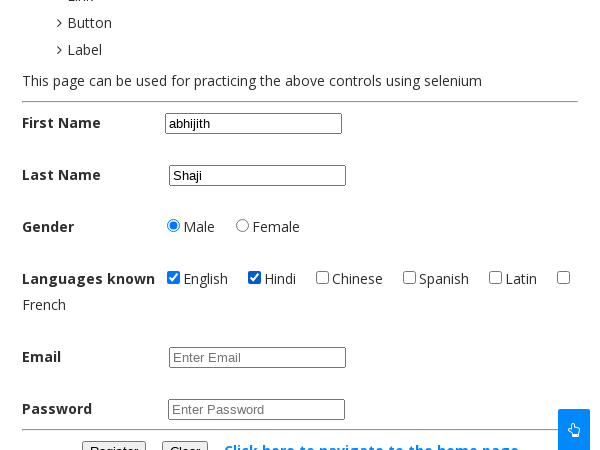

Filled email field with 'abhijiths19122@gmail.com' on input[placeholder='Enter Email']
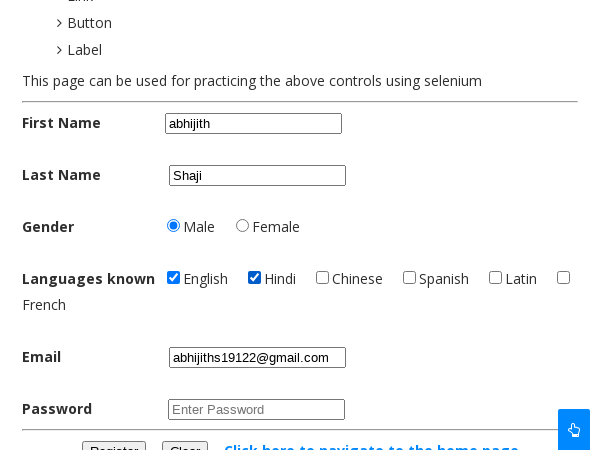

Filled password field with 'Abhijith1997' on #password
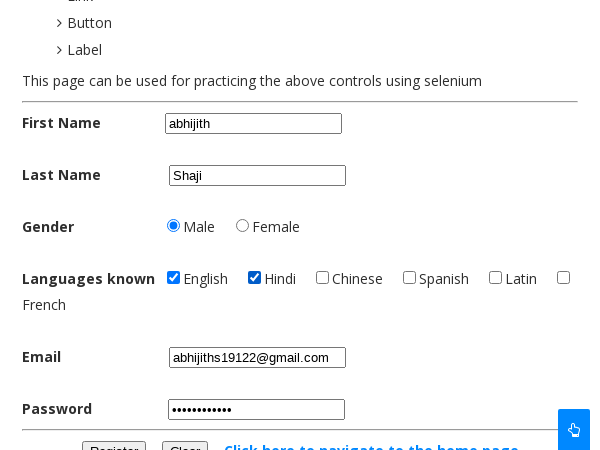

Clicked register button to submit form at (114, 440) on #registerbtn
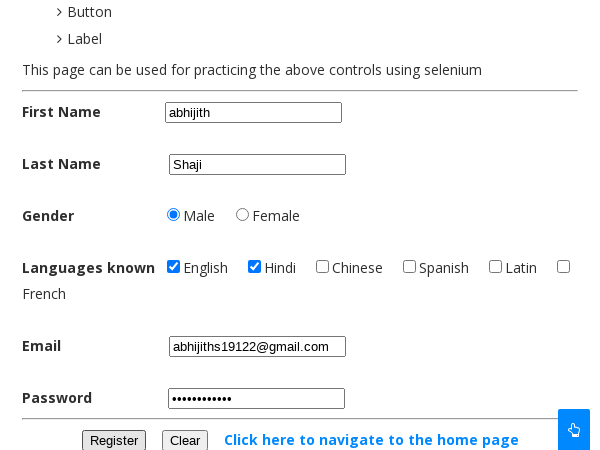

Registration successful message appeared
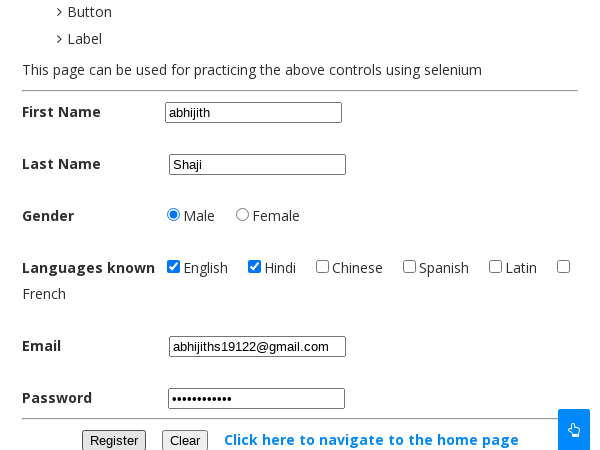

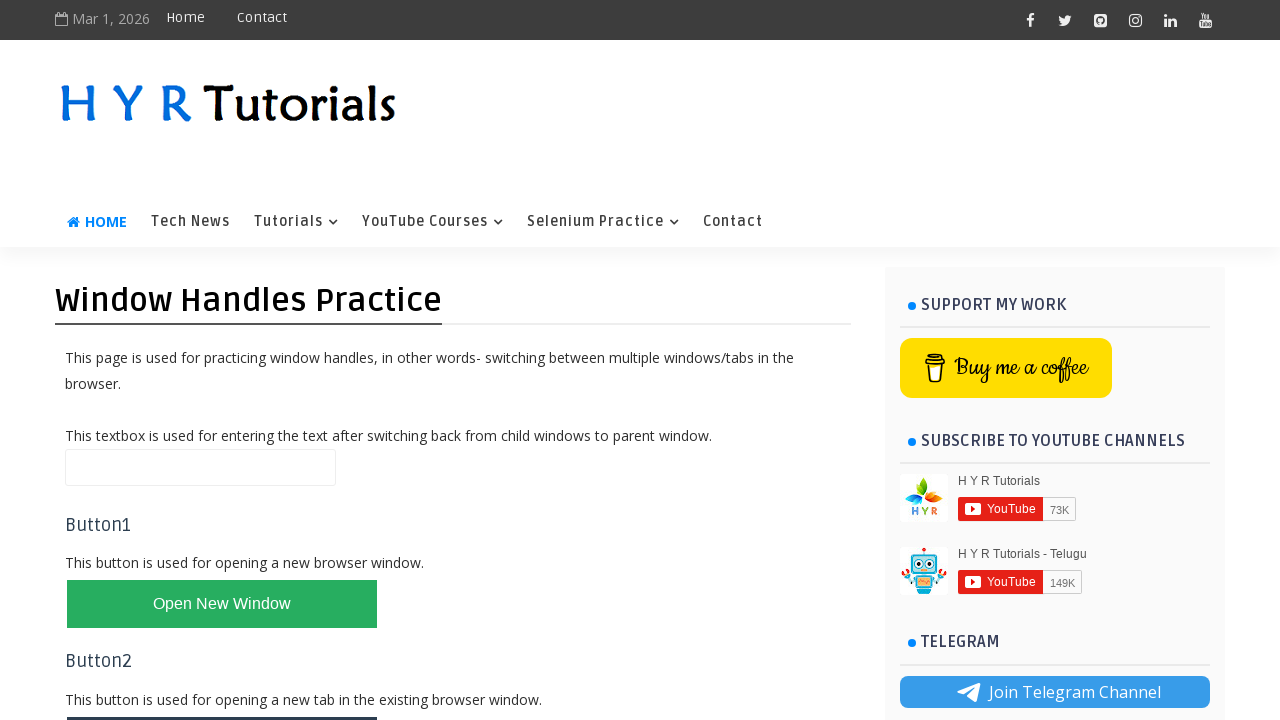